Navigates to Selenium Easy demo website, maximizes the browser window, retrieves and verifies the page title, and gets the current URL for verification purposes.

Starting URL: https://www.seleniumeasy.com/test

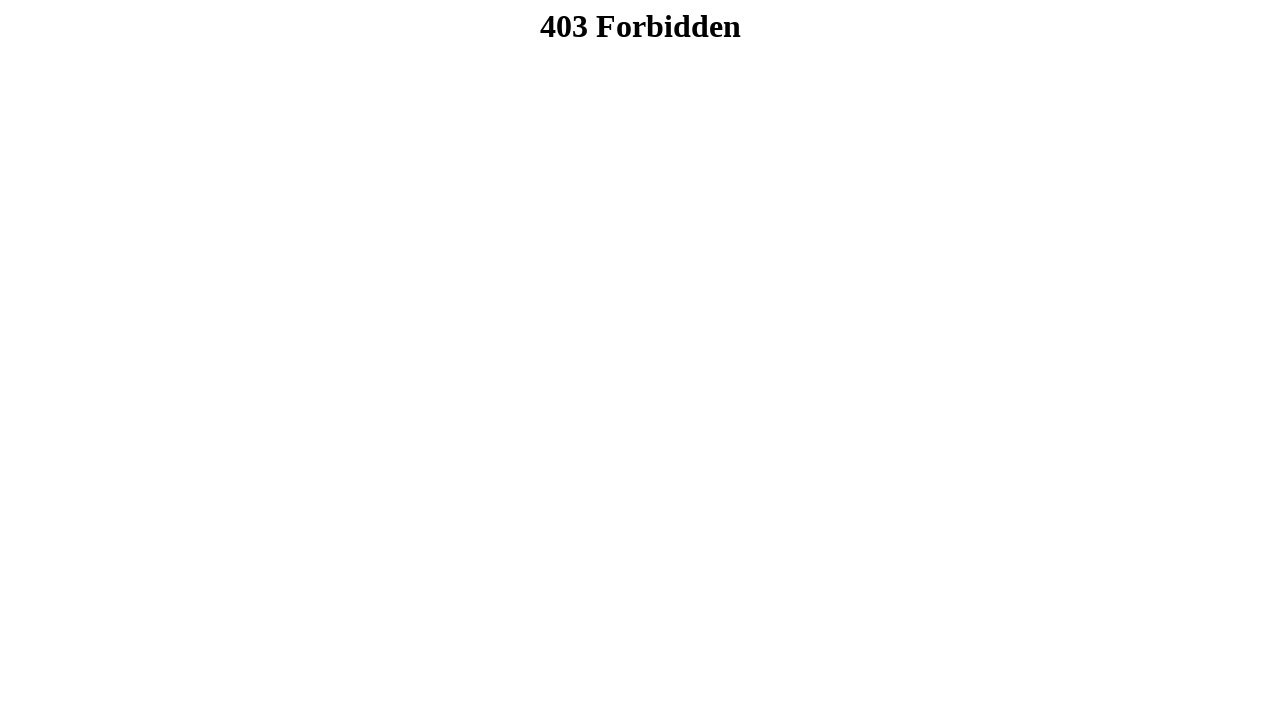

Set viewport size to 1920x1080 to maximize browser window
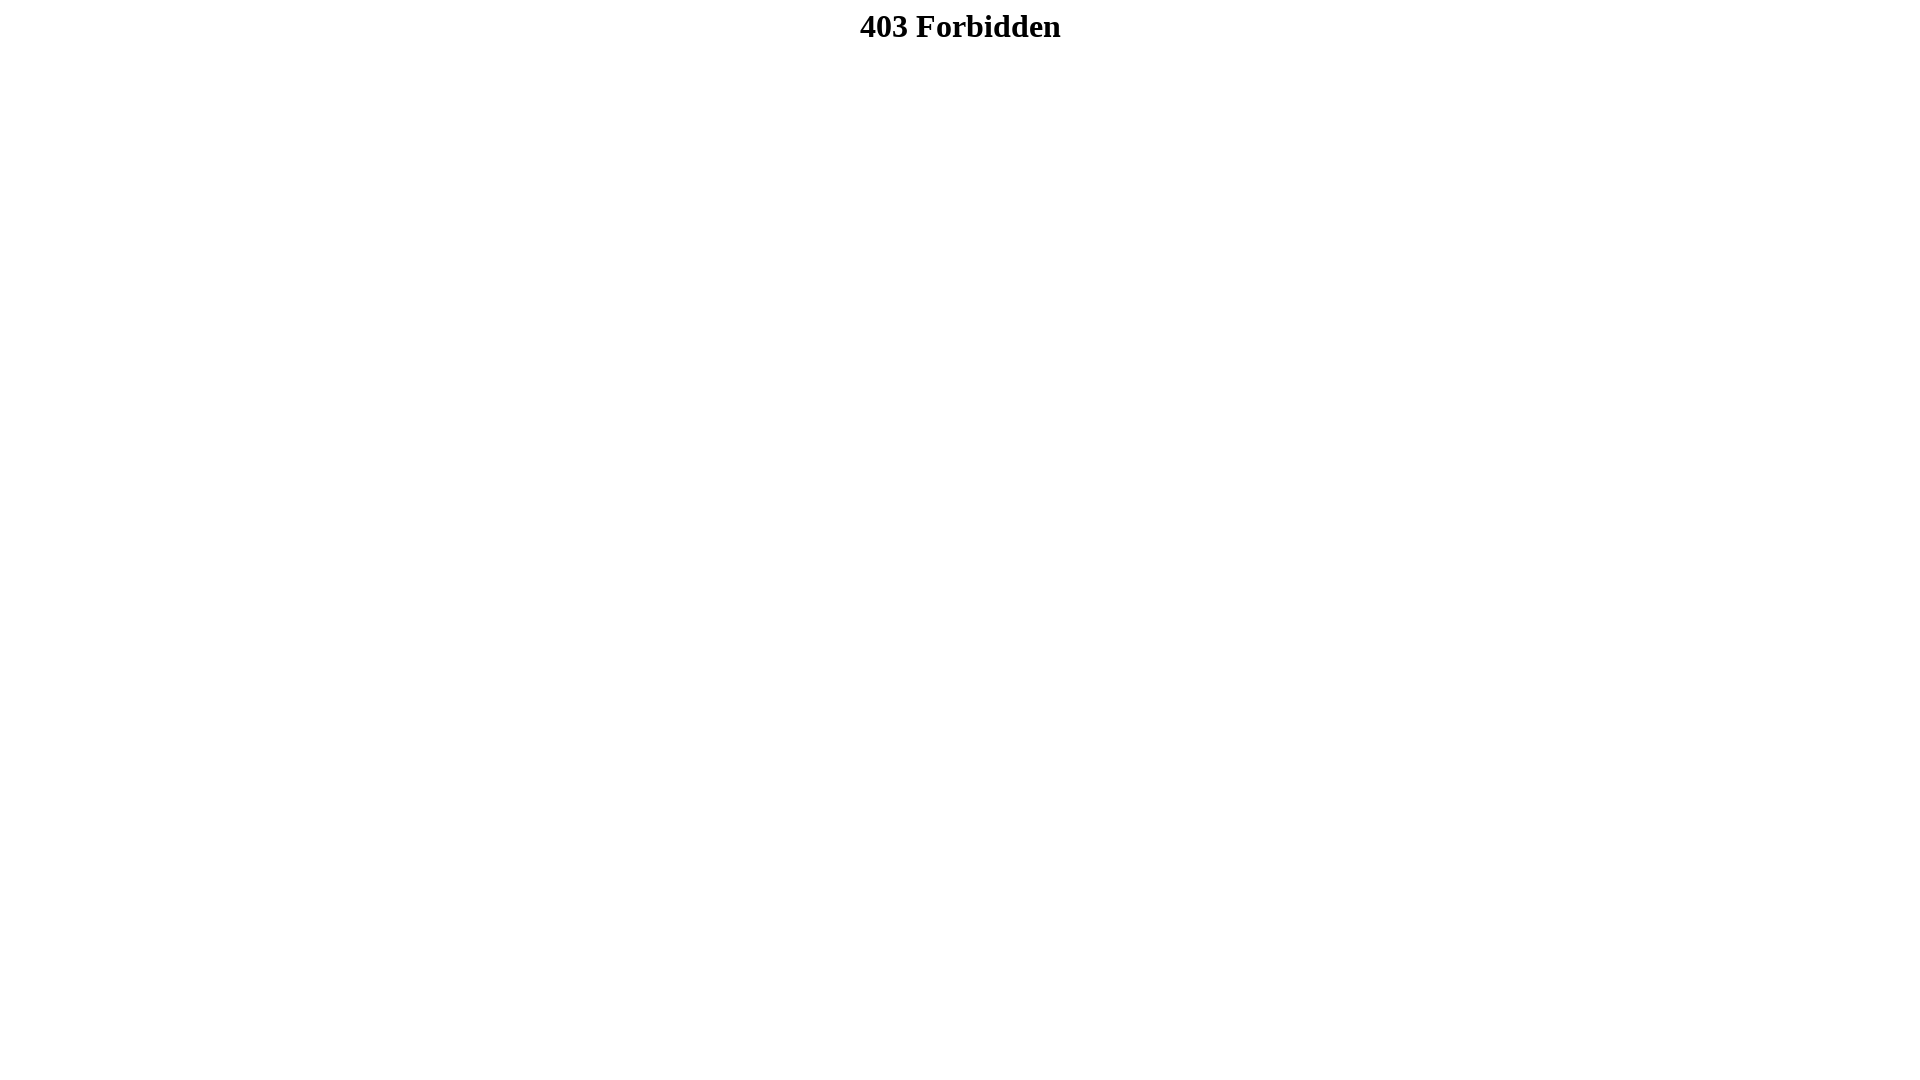

Retrieved page title
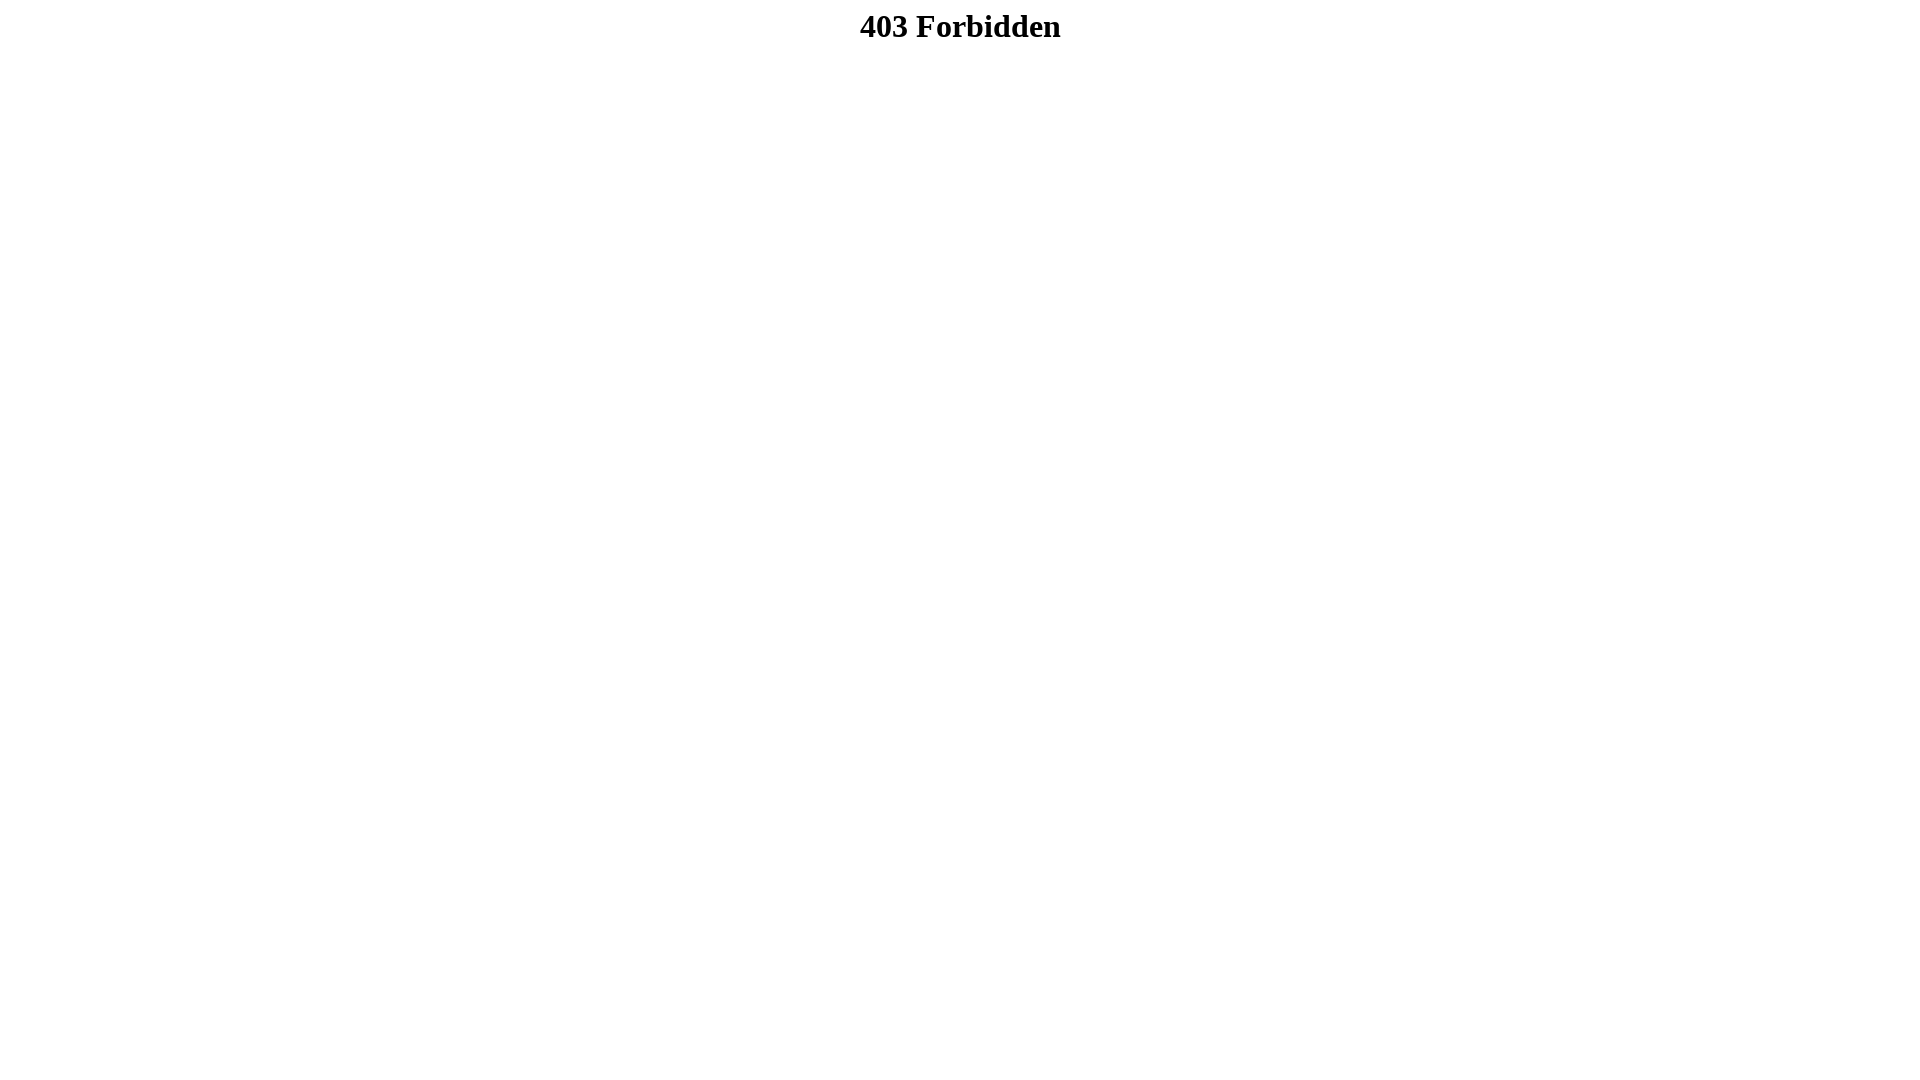

Verified page title: '403 Forbidden'
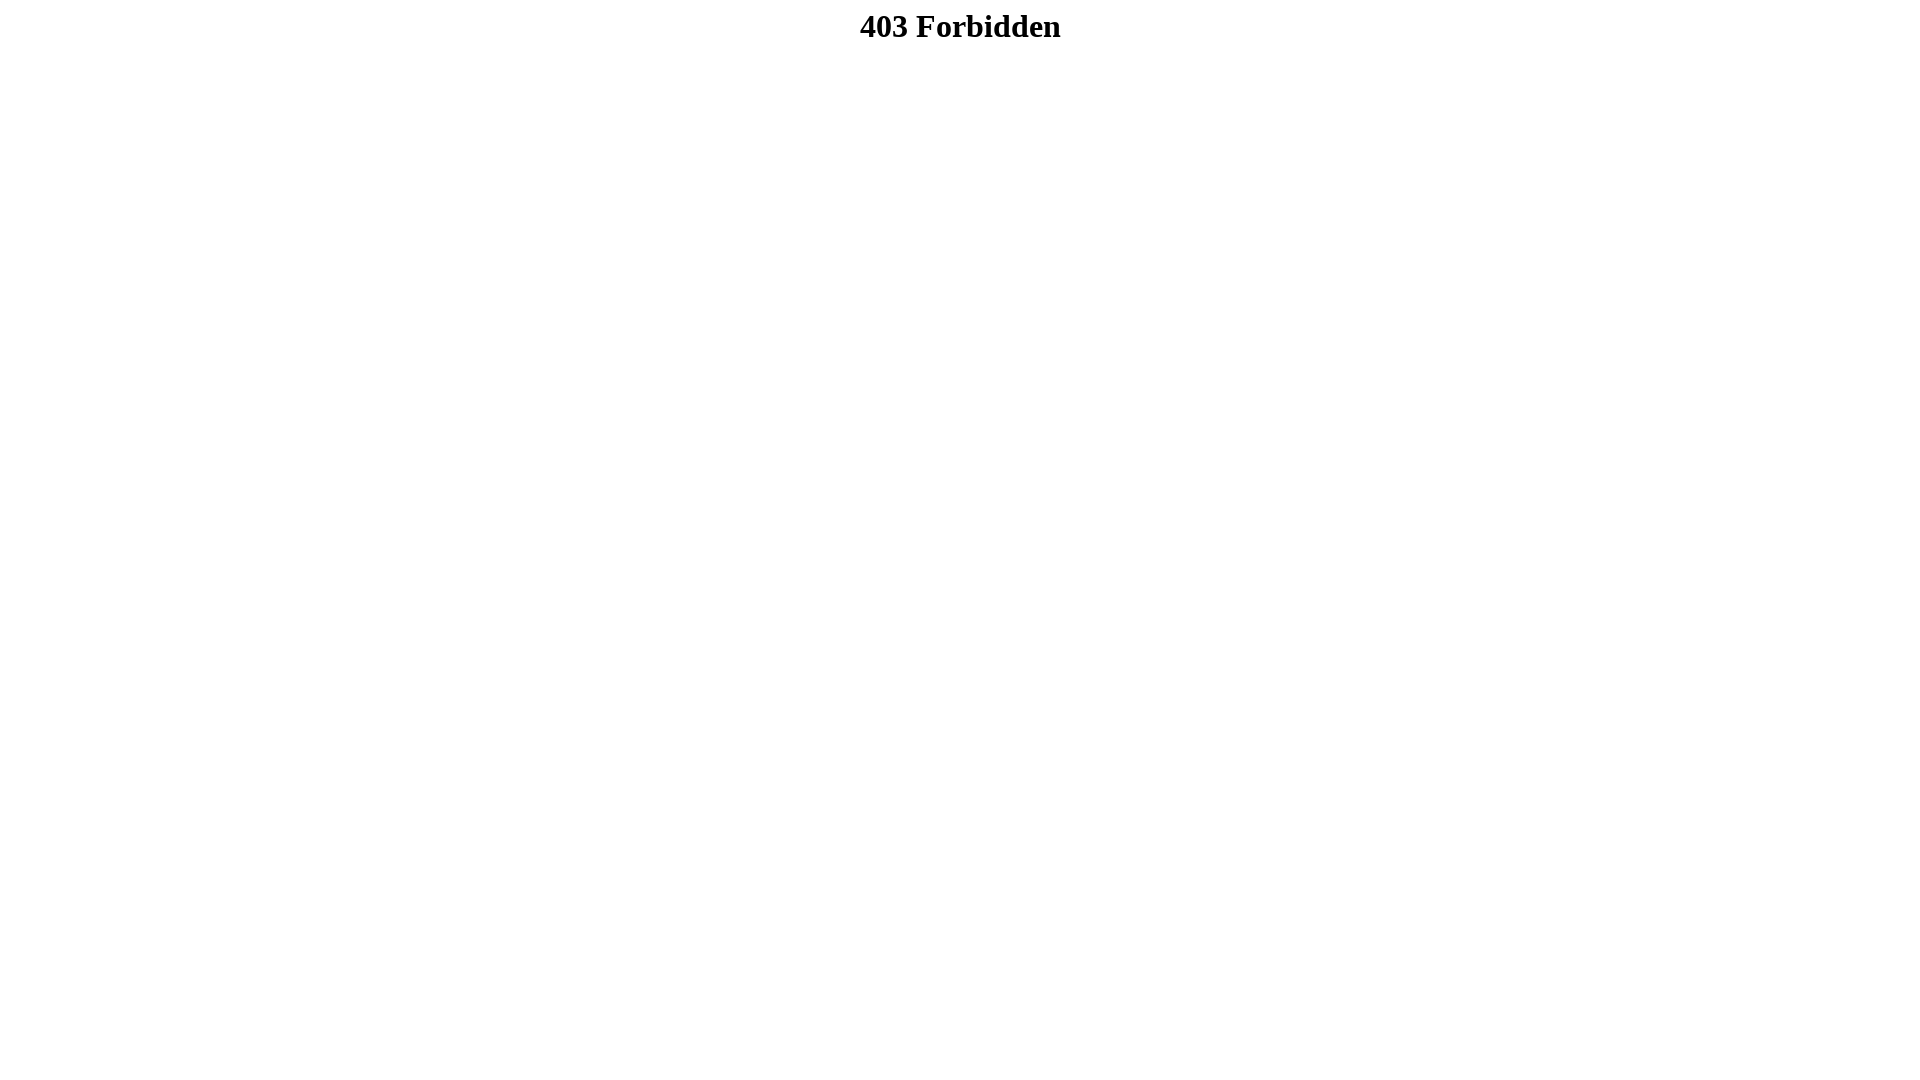

Retrieved current URL: https://www.seleniumeasy.com/lander
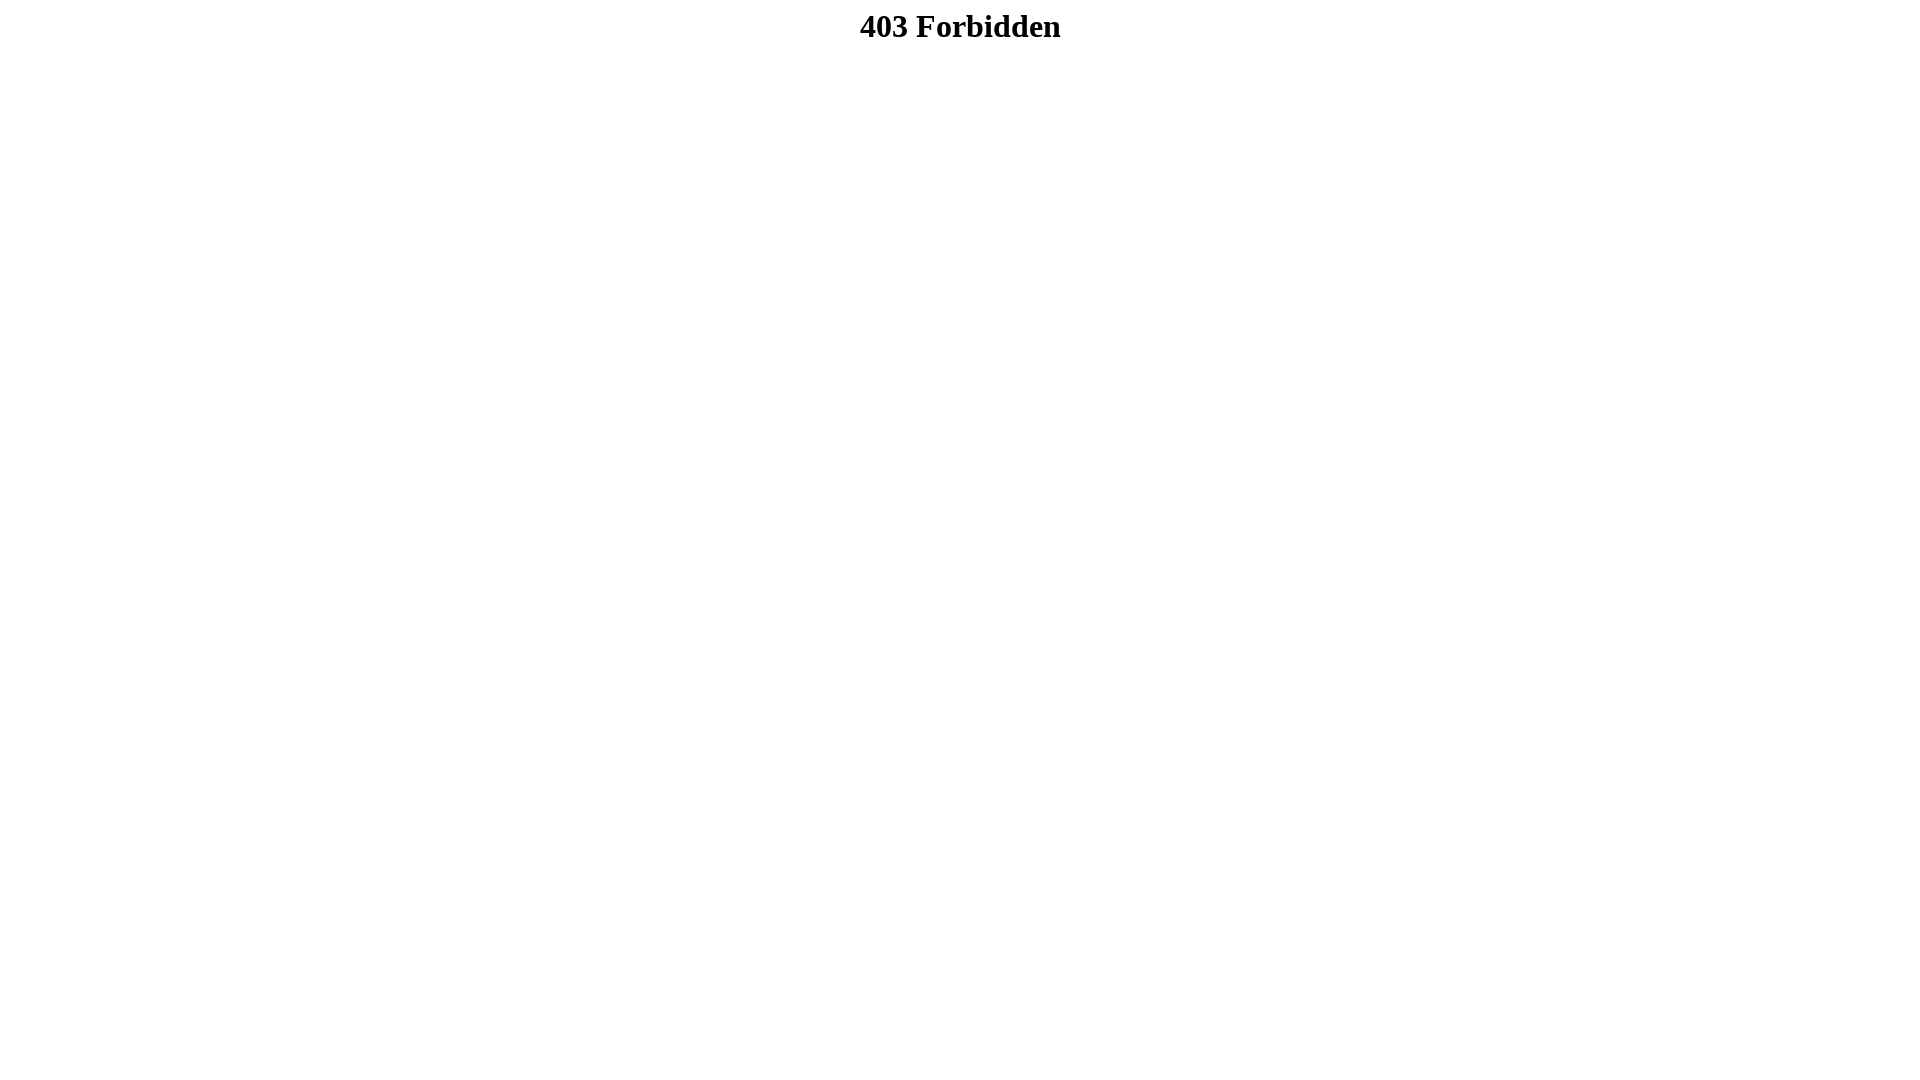

Waited 5 seconds to observe the page
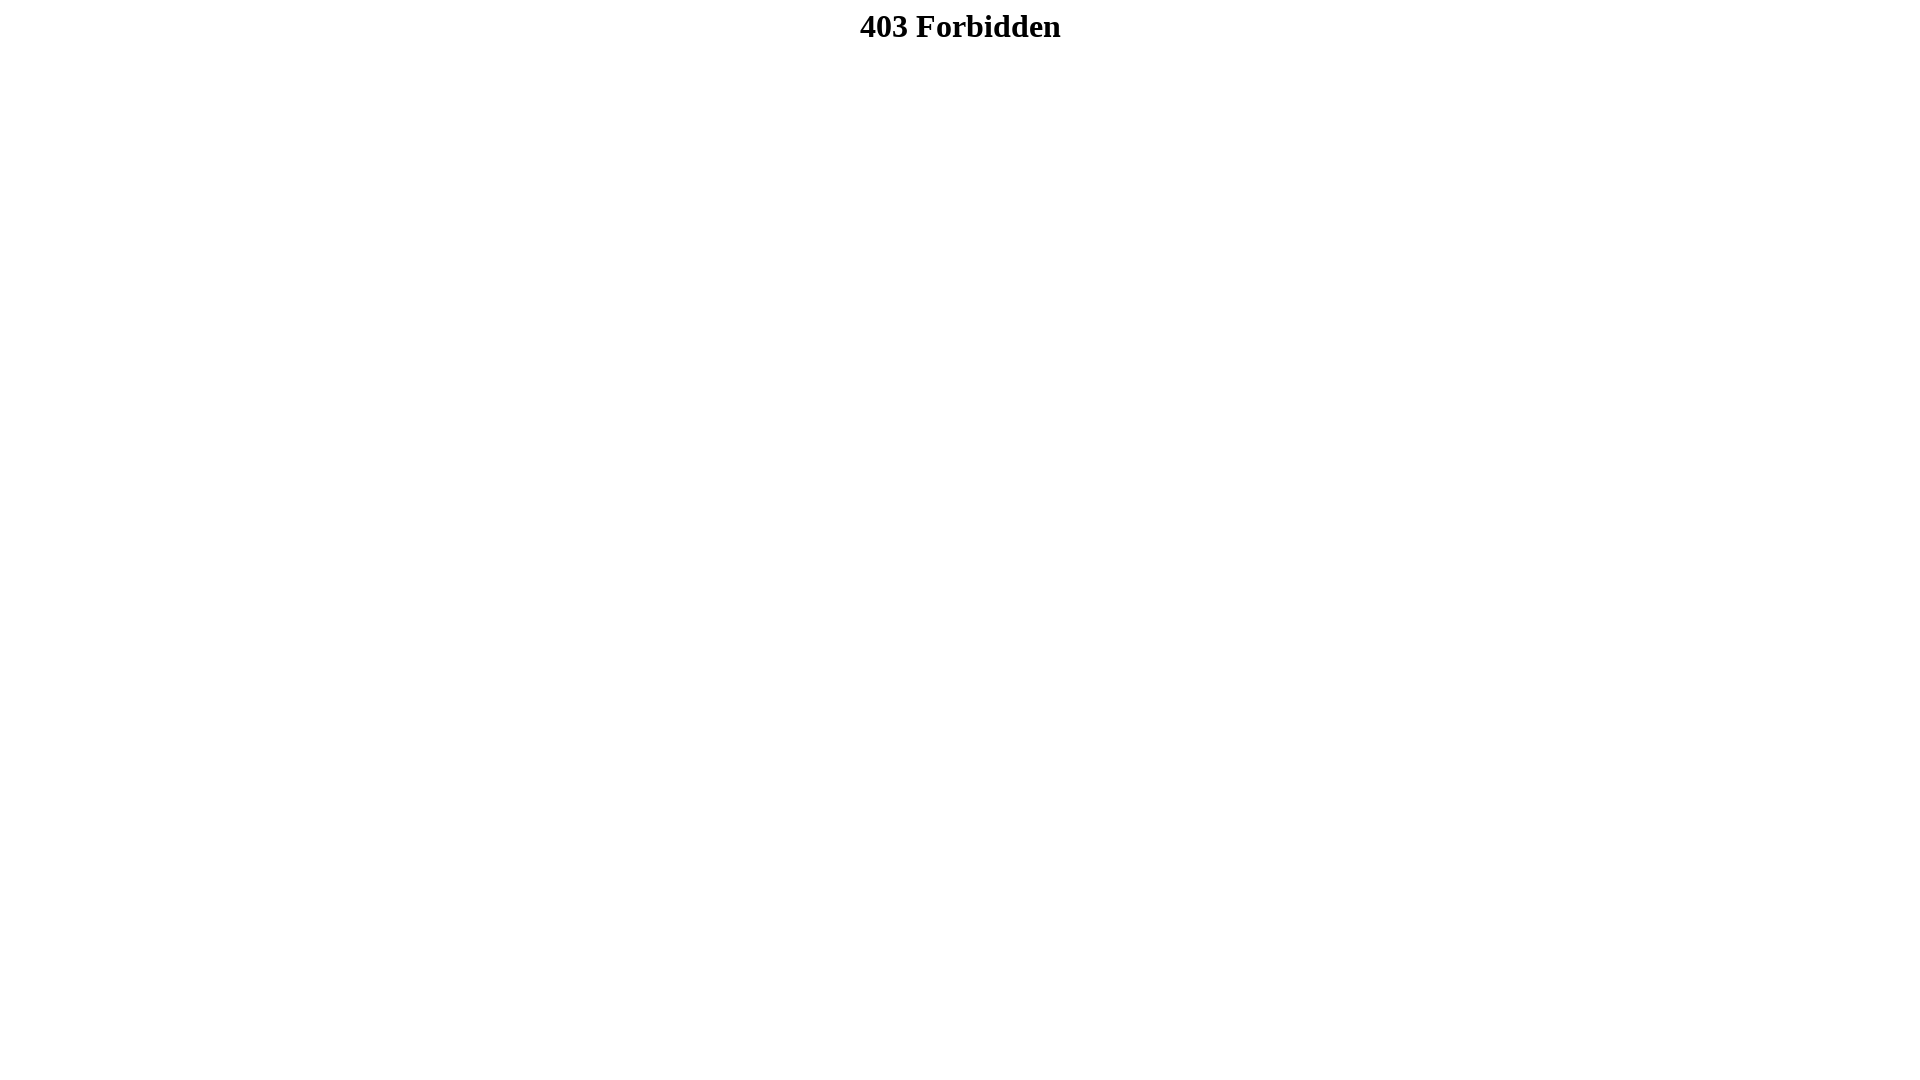

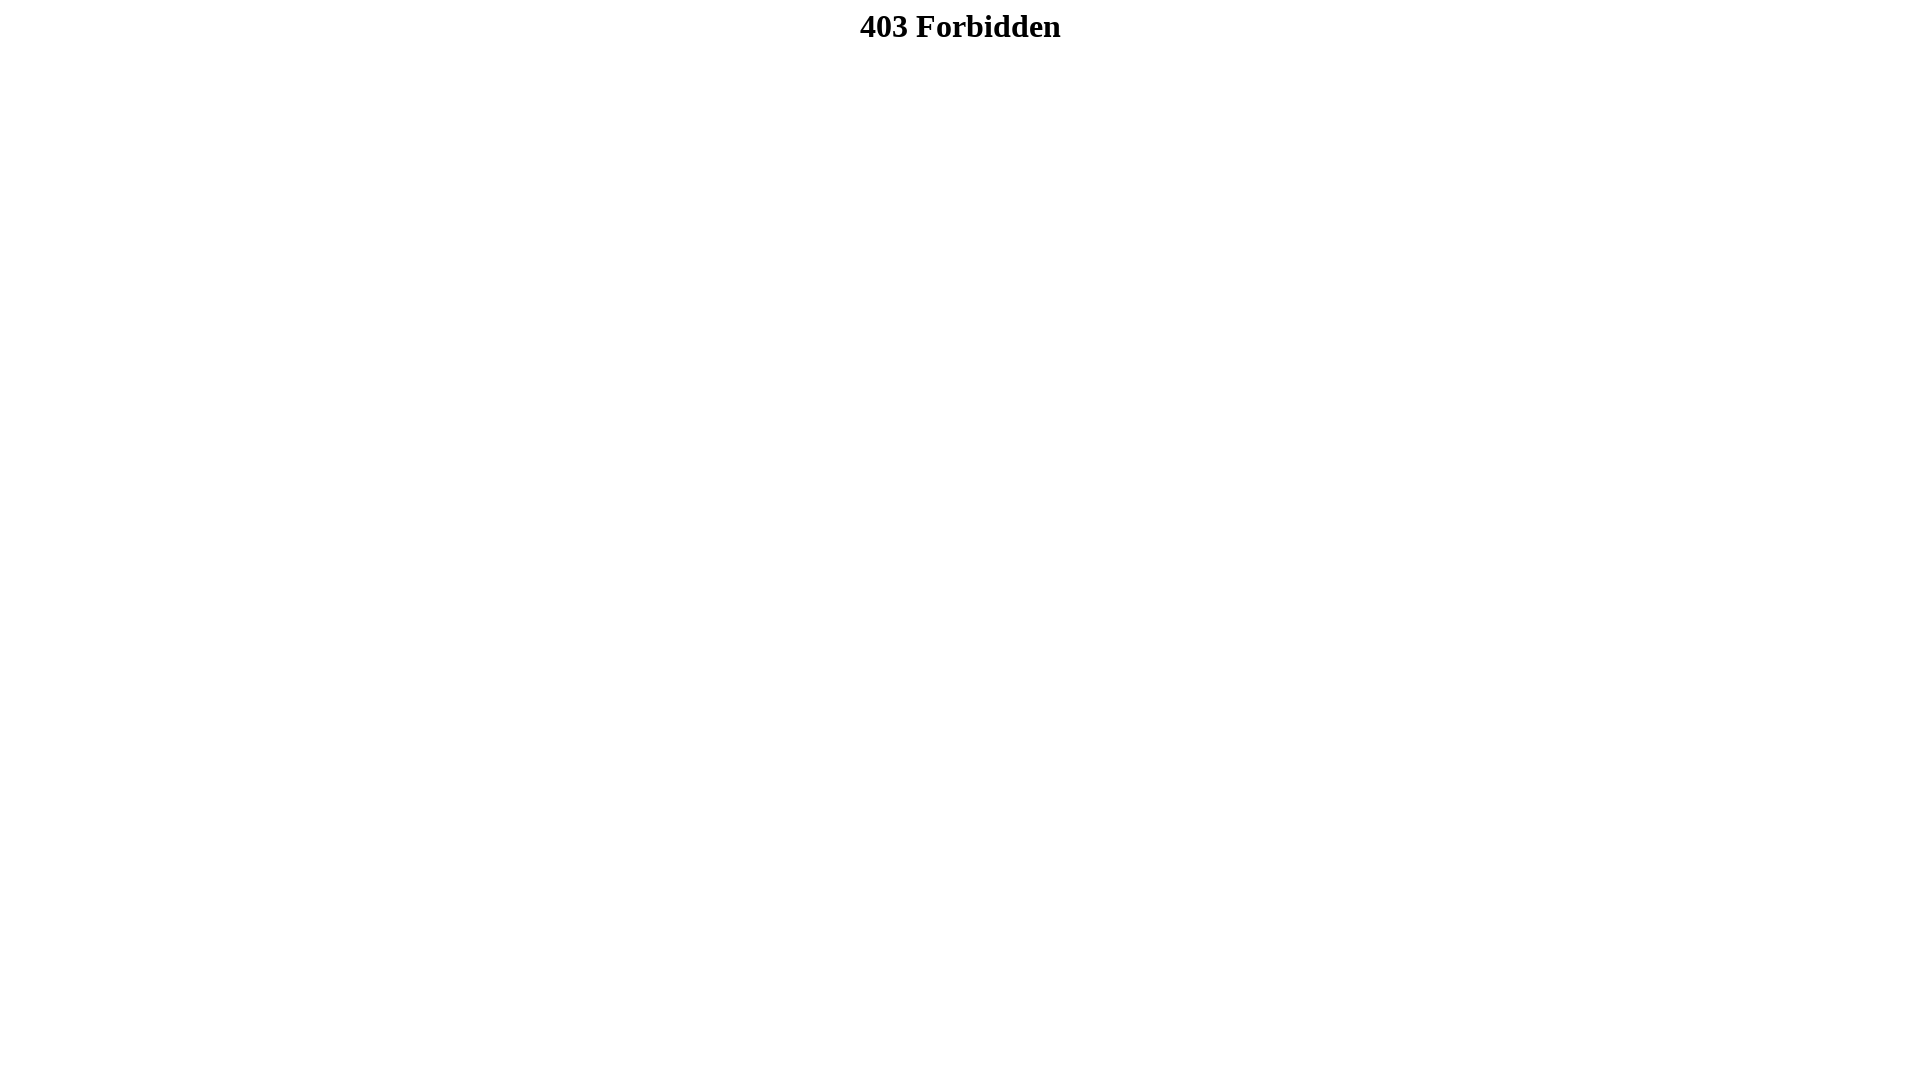